Tests the Hidden Layers functionality by navigating to the page, clicking the green button which reveals a blue button, and verifying the green button becomes unclickable after the first click

Starting URL: http://uitestingplayground.com/home

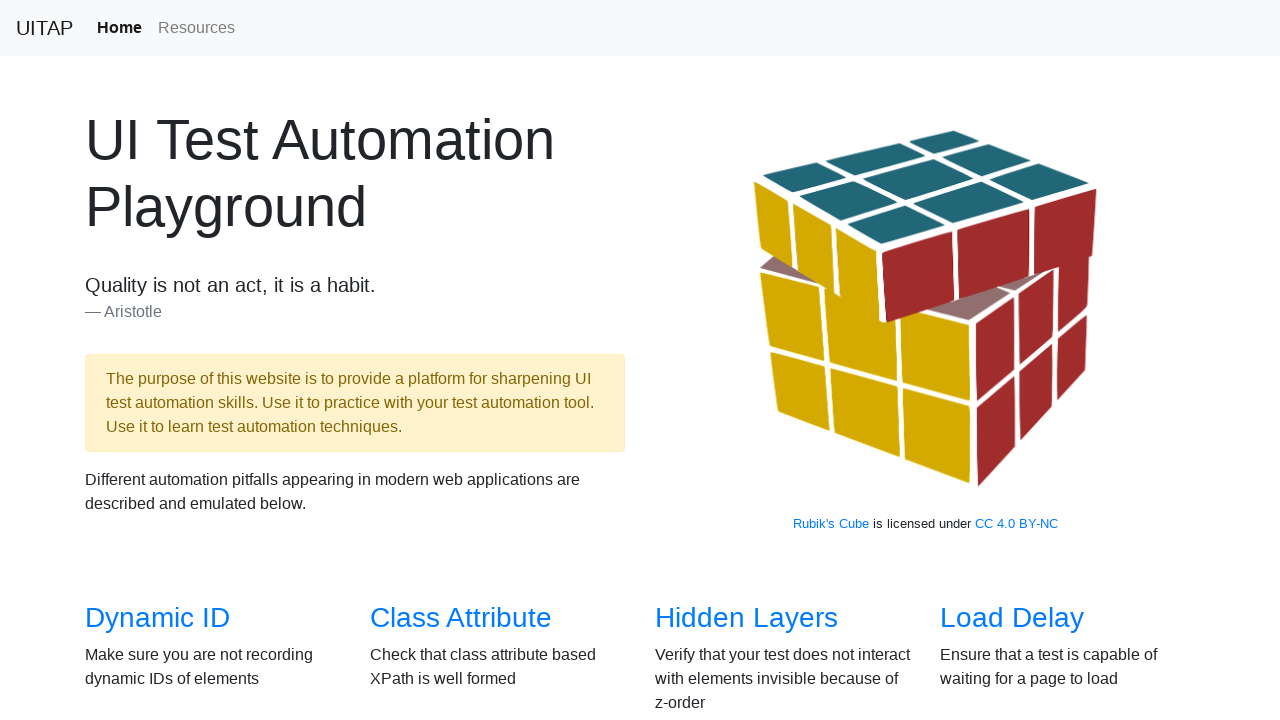

Clicked 'Hidden Layers' link to navigate to the test page at (746, 618) on internal:text="Hidden Layers"i
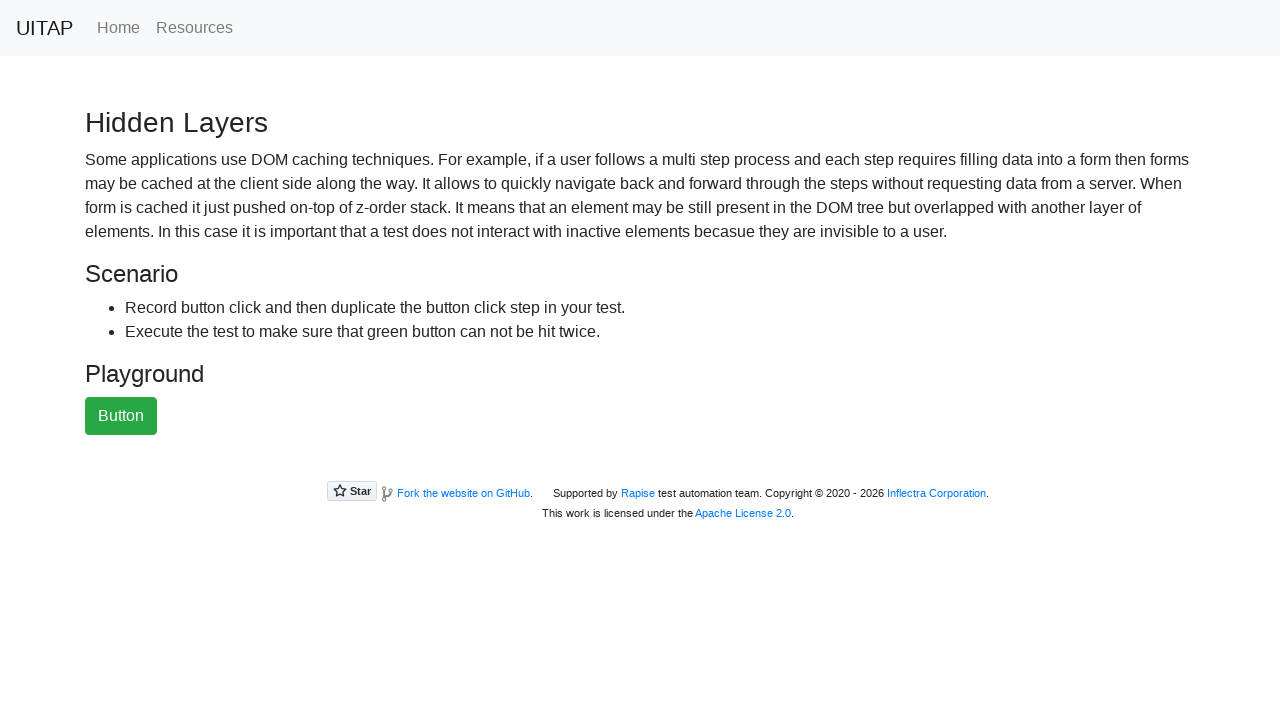

Clicked the green button to reveal hidden layers at (121, 416) on #greenButton
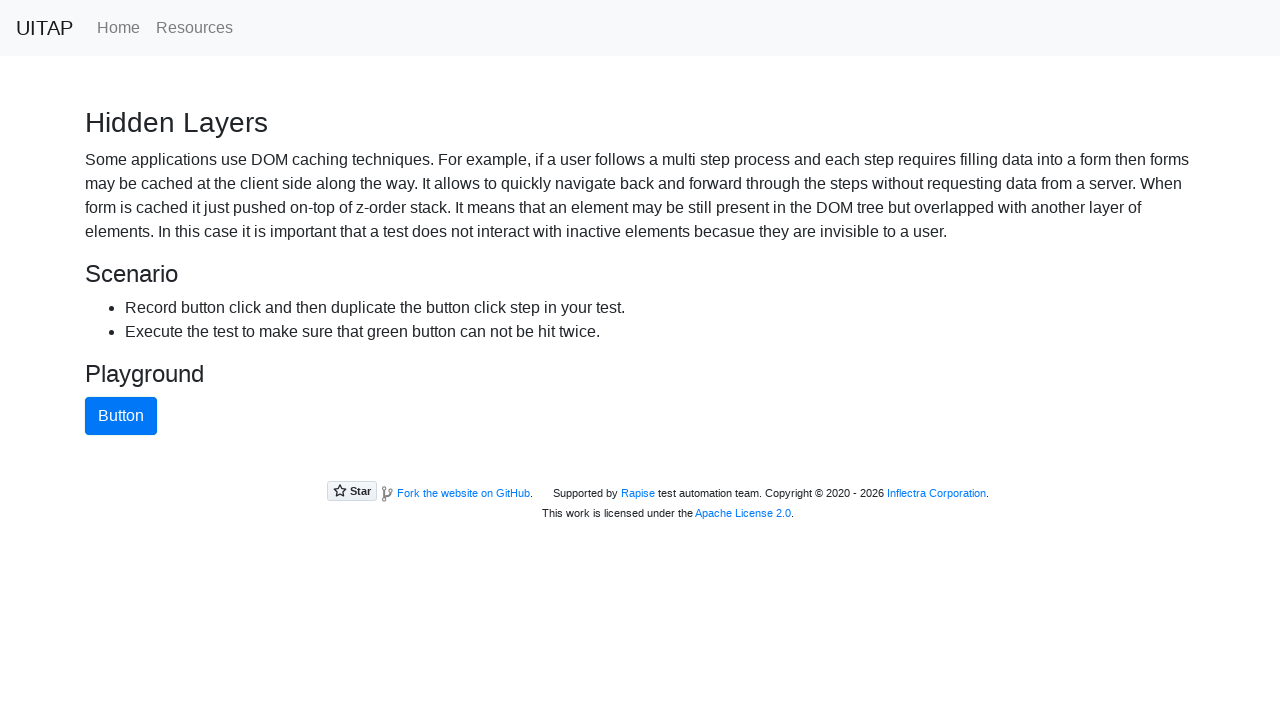

Verified blue button is now visible after clicking green button
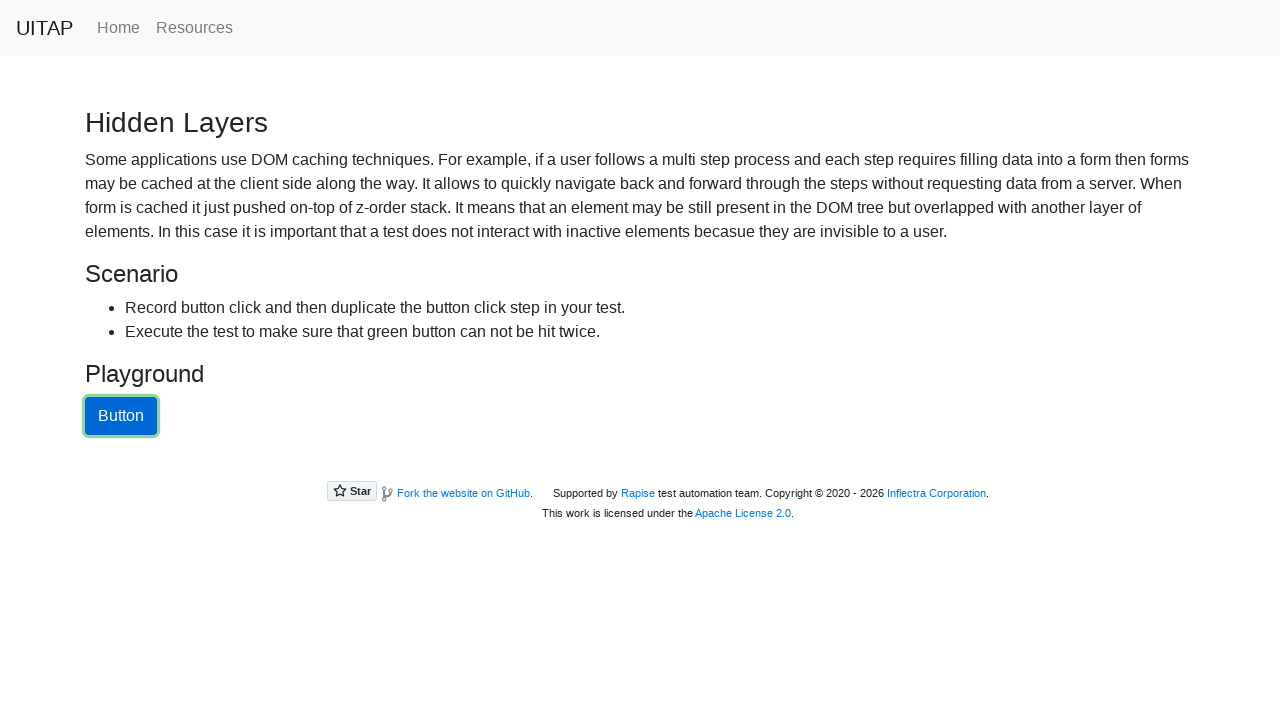

Second click on the green button failed as expected - button is no longer clickable at (121, 416) on #greenButton
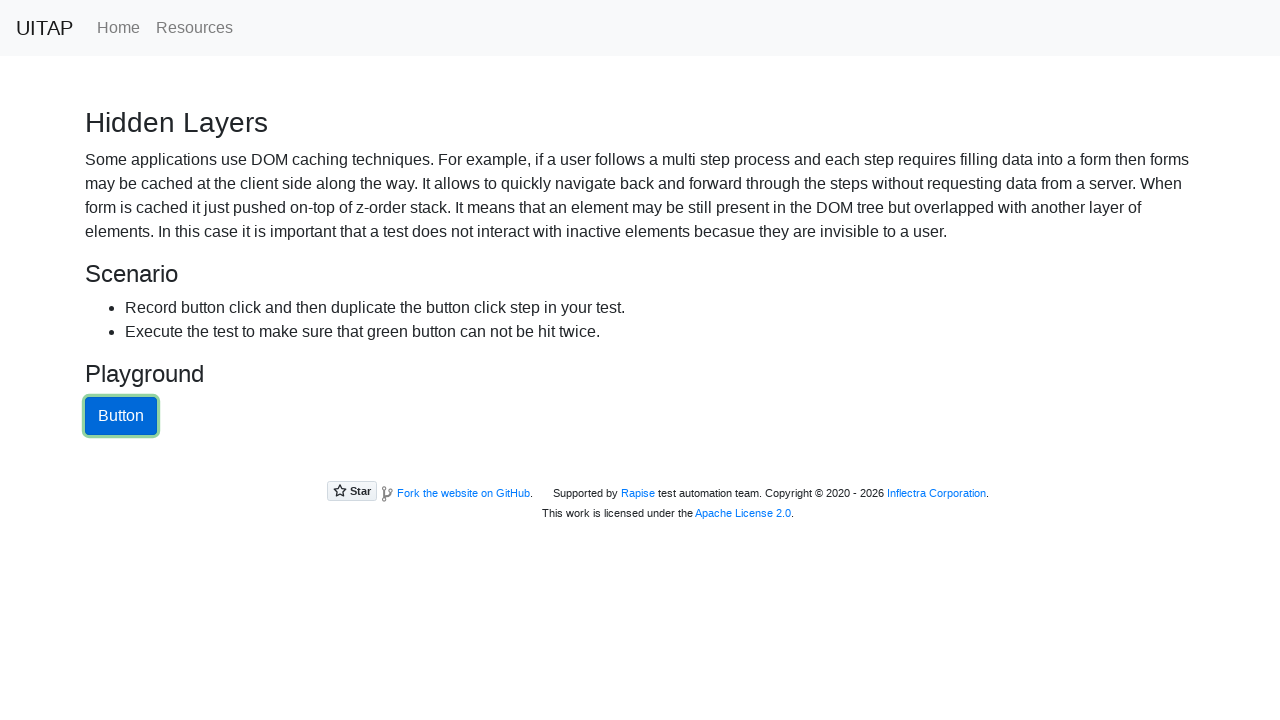

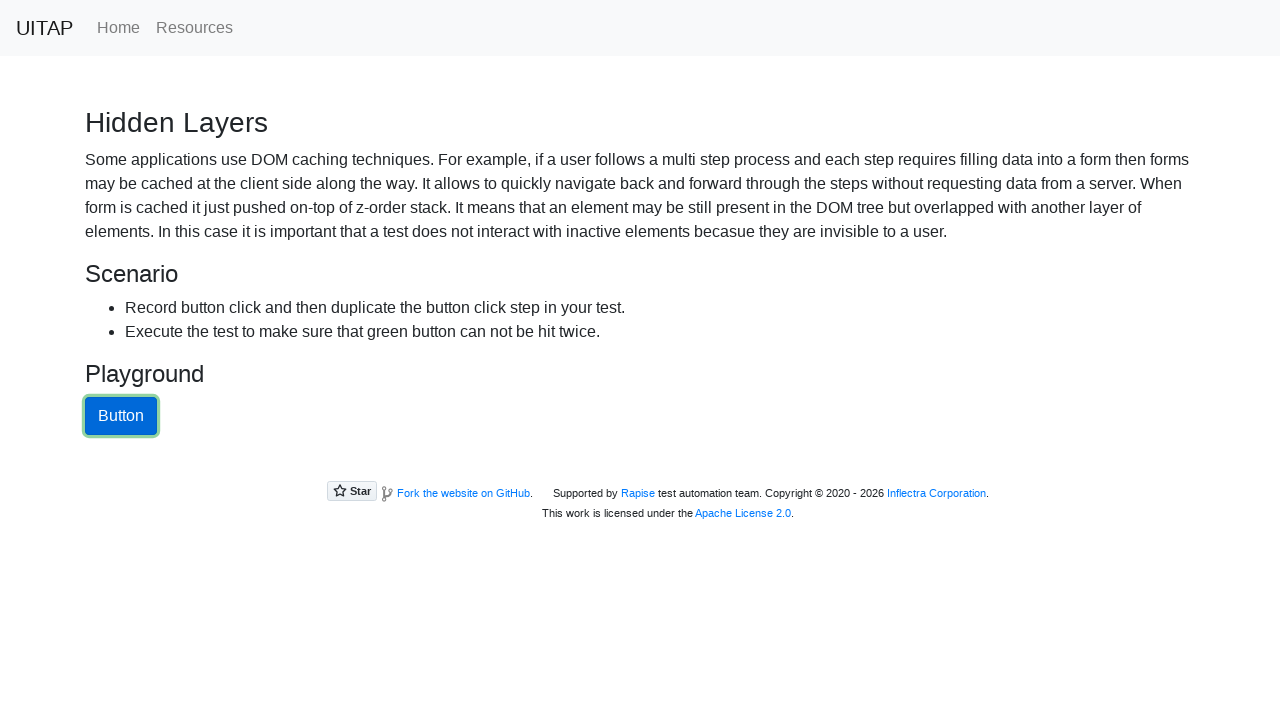